Tests iframe navigation by hovering over a dropdown menu, clicking on Frames link, then navigating through nested iframes to fill a text input field

Starting URL: http://demo.automationtesting.in/Frames.html

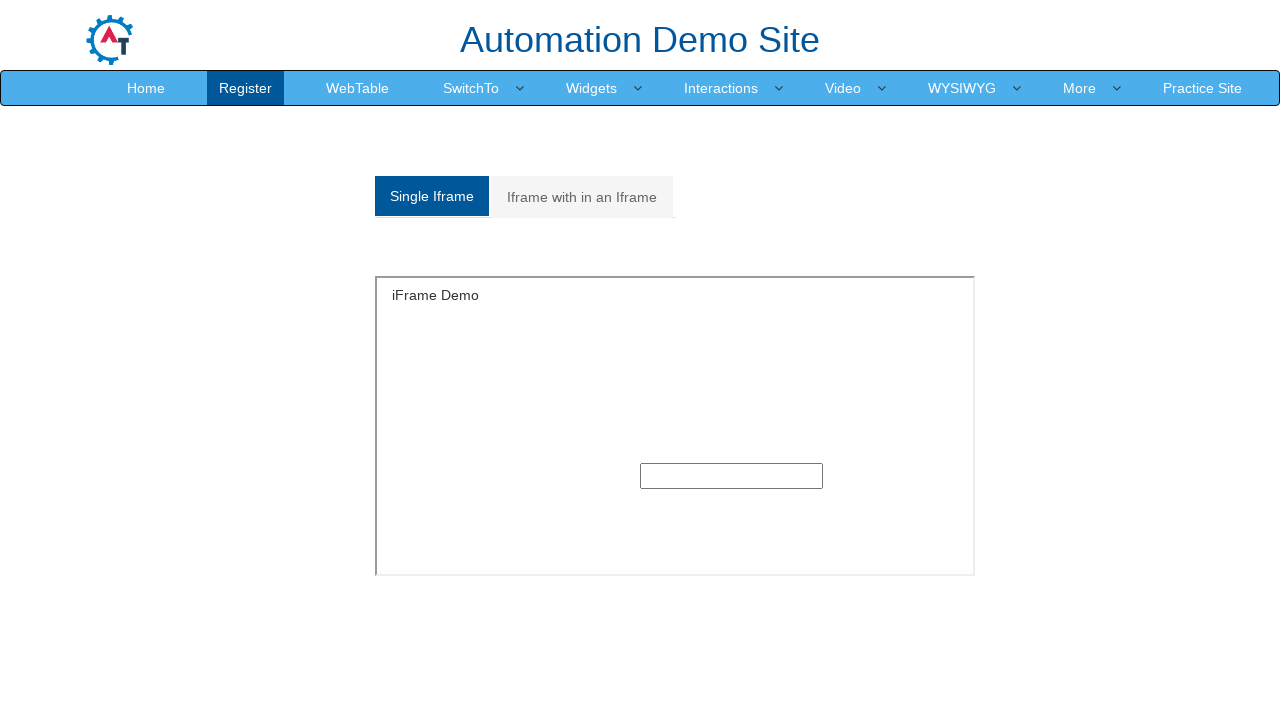

Hovered over dropdown toggle menu at (471, 88) on .dropdown-toggle
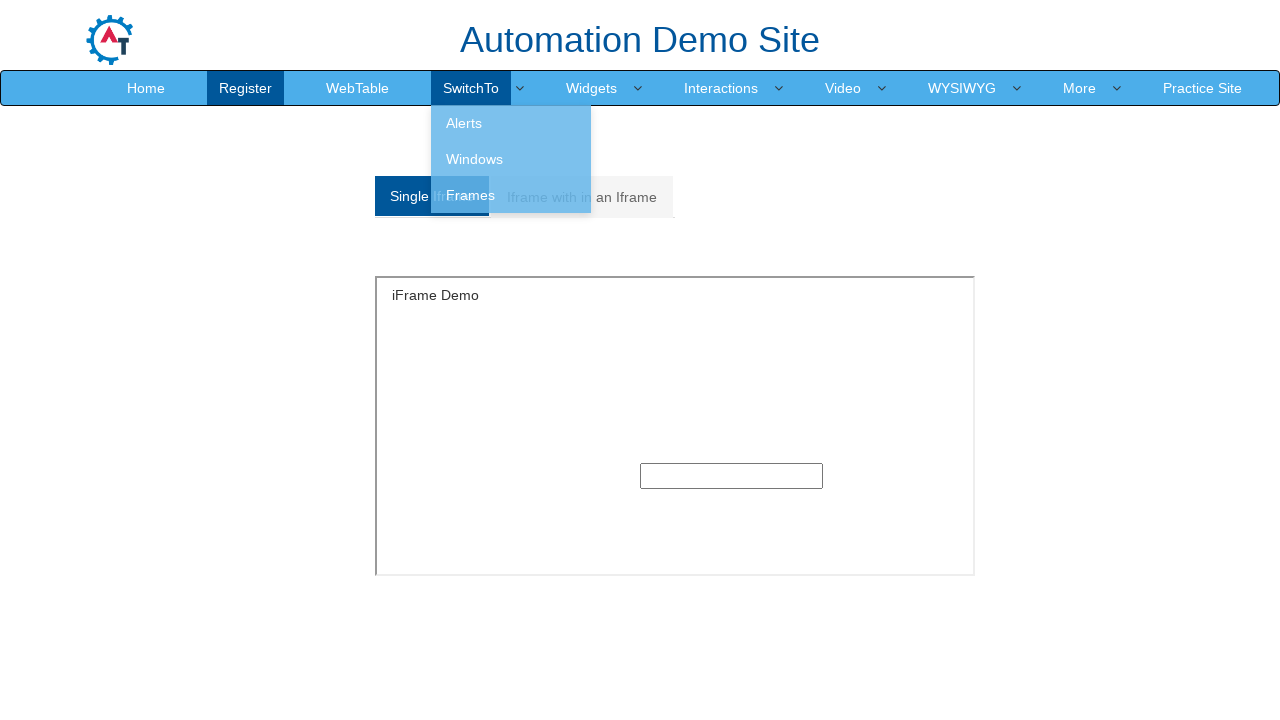

Clicked on Frames link from dropdown menu at (511, 195) on xpath=//a[text()='Frames']
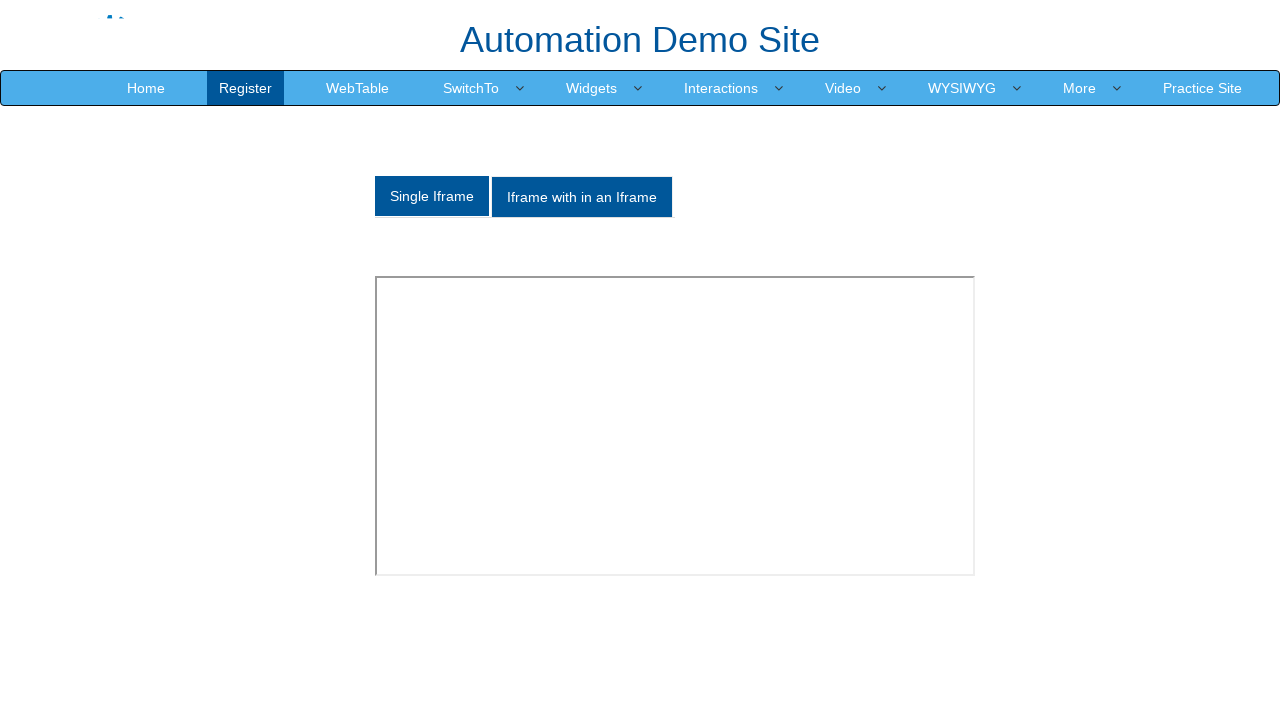

Clicked on 'Iframe with in an Iframe' link at (582, 197) on xpath=//a[text()='Iframe with in an Iframe']
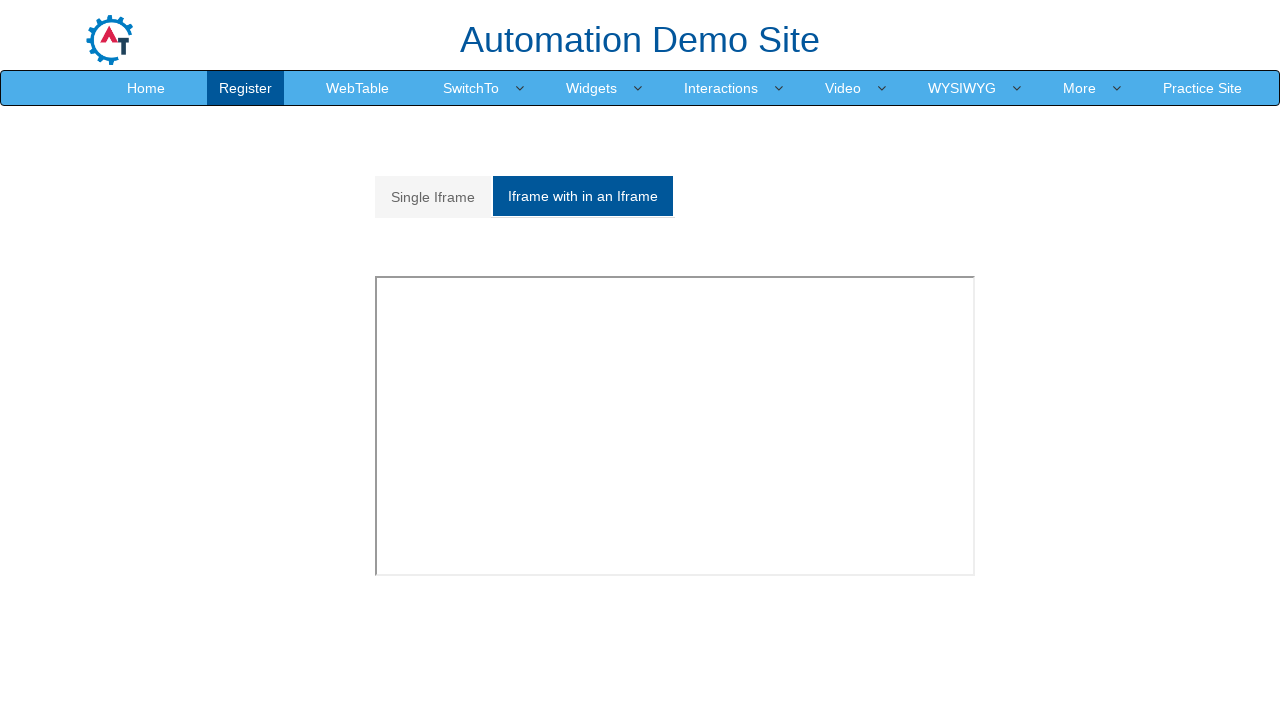

Located outer iframe (index 1)
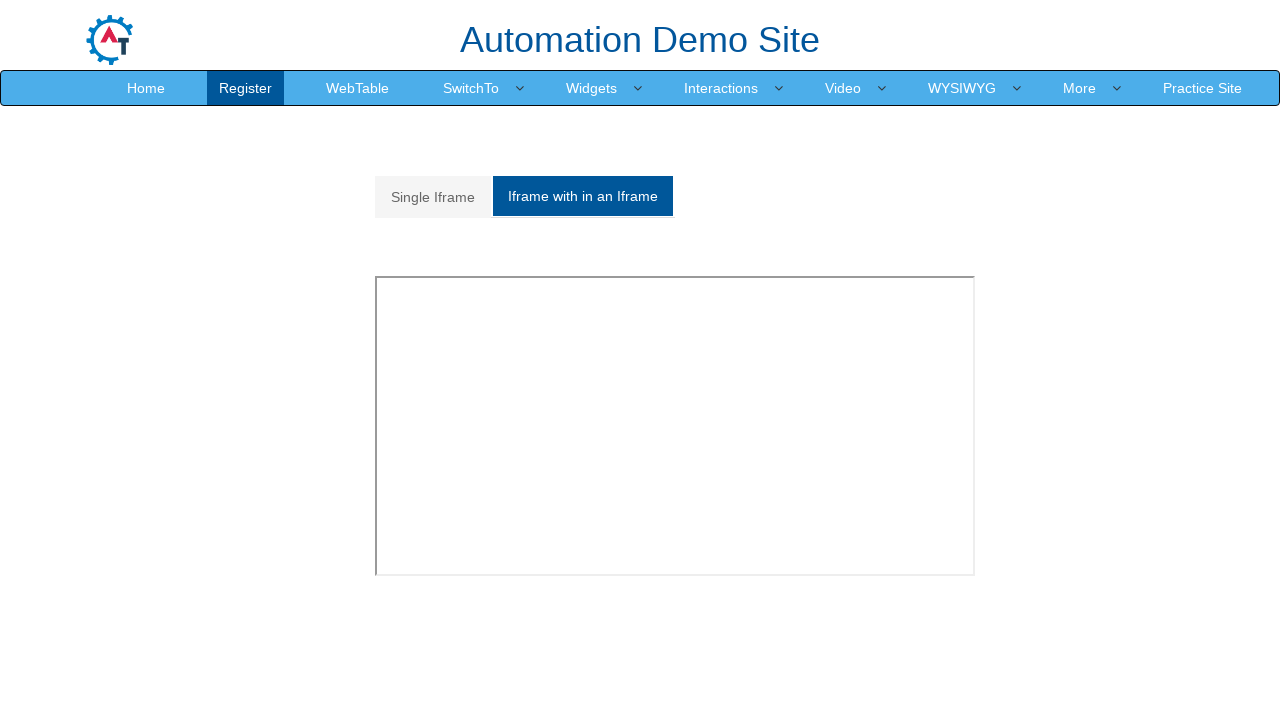

Located inner iframe (index 0) within outer iframe
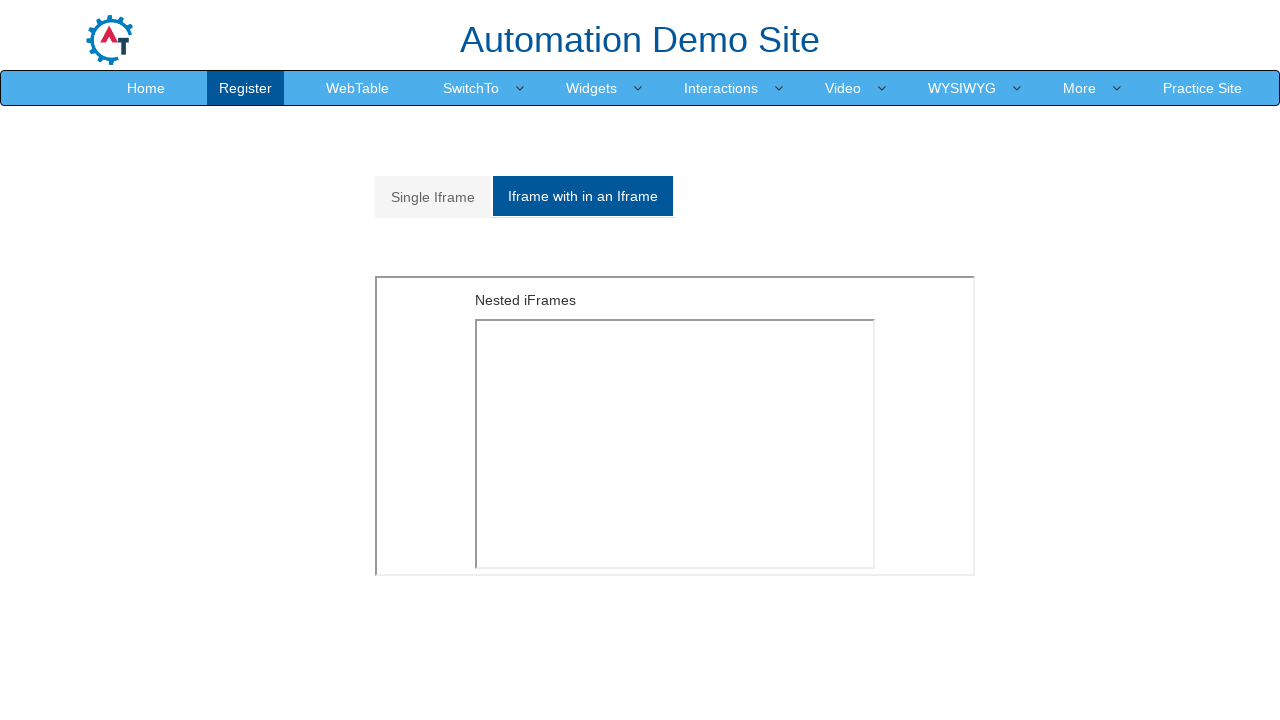

Filled text input field with 'vidhya' in nested iframe on iframe >> nth=1 >> internal:control=enter-frame >> iframe >> nth=0 >> internal:c
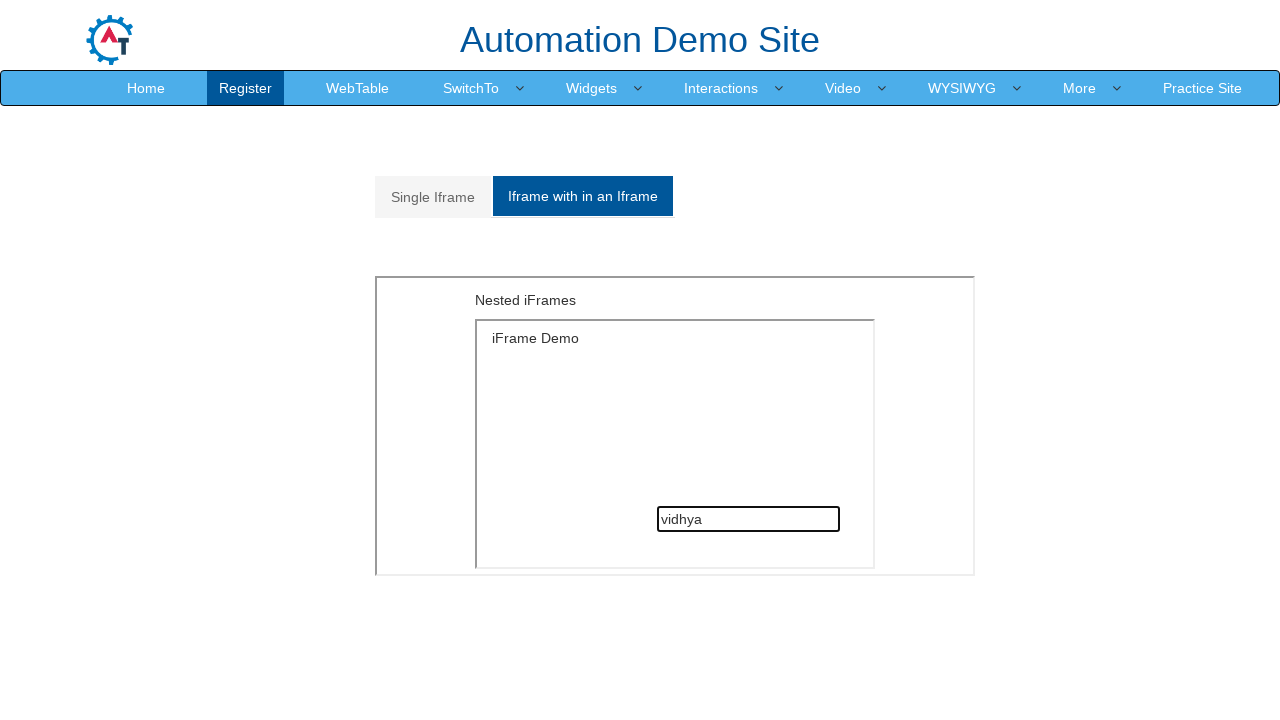

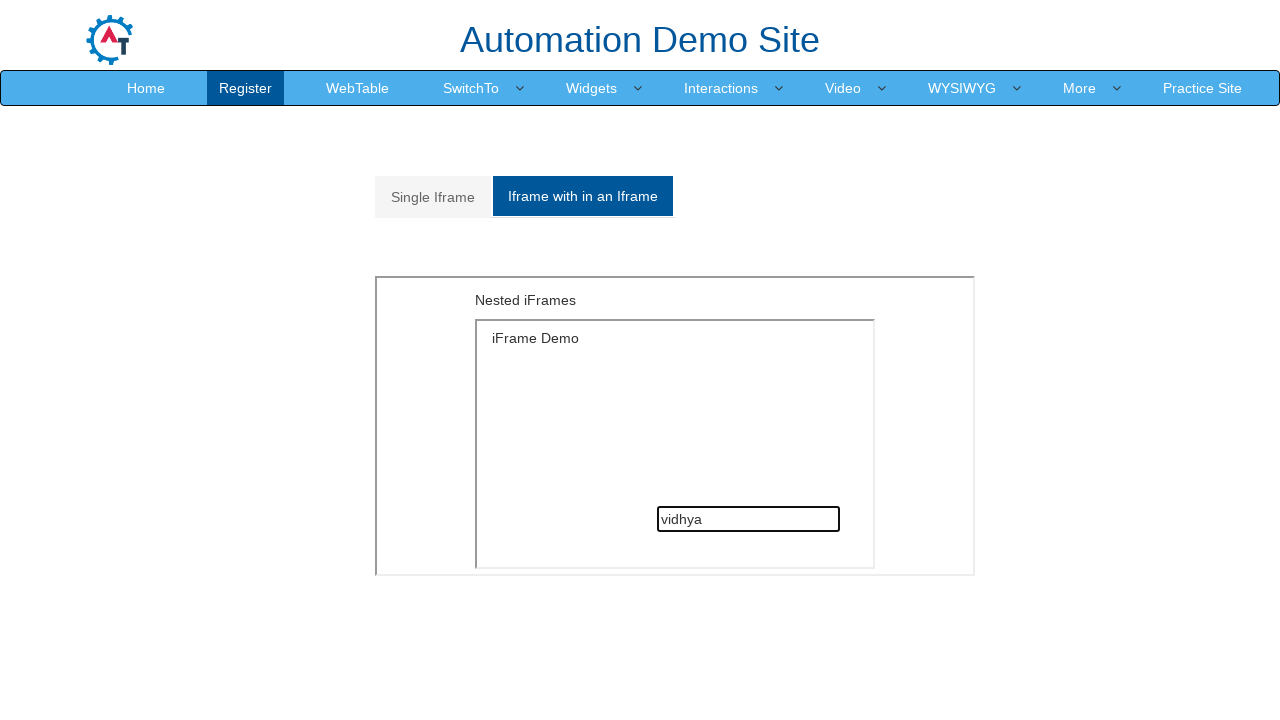